Tests the Web Tables functionality on DemoQA by navigating to the Elements section, opening Web Tables, and adding a new record with personal information including name, email, age, salary, and department.

Starting URL: https://demoqa.com/

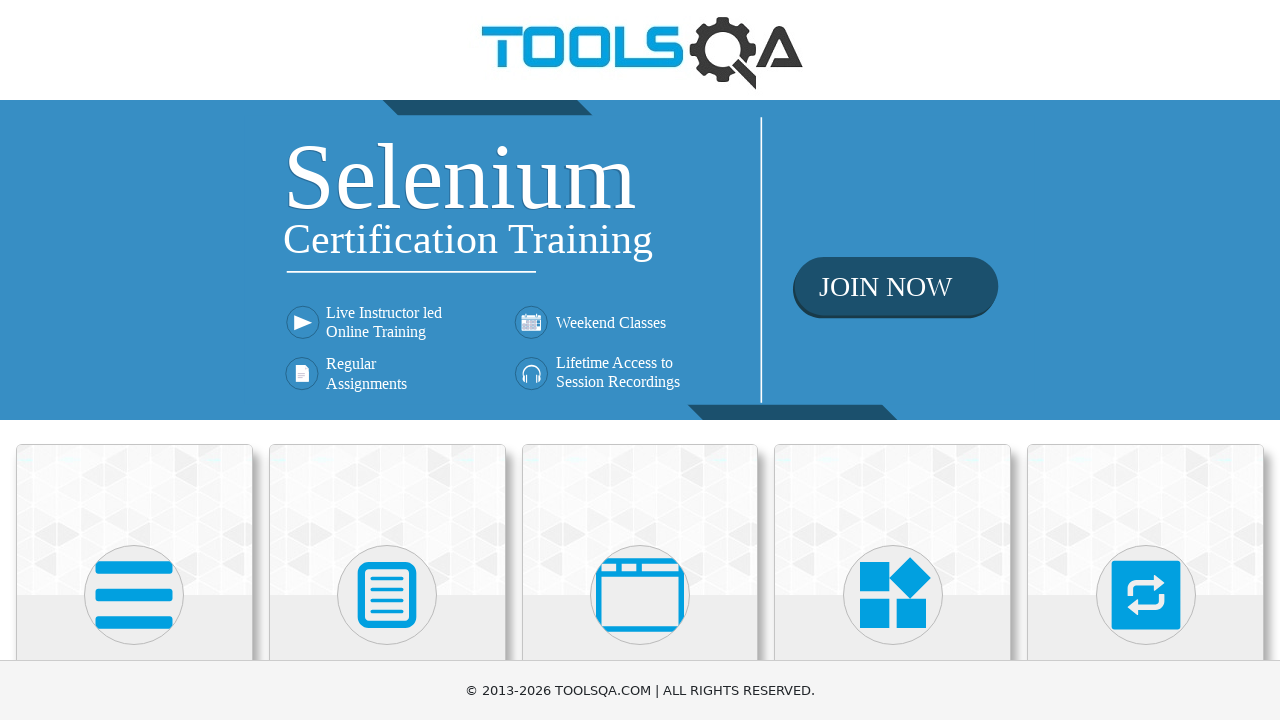

Clicked on Elements card at (134, 360) on xpath=//h5[text()='Elements']
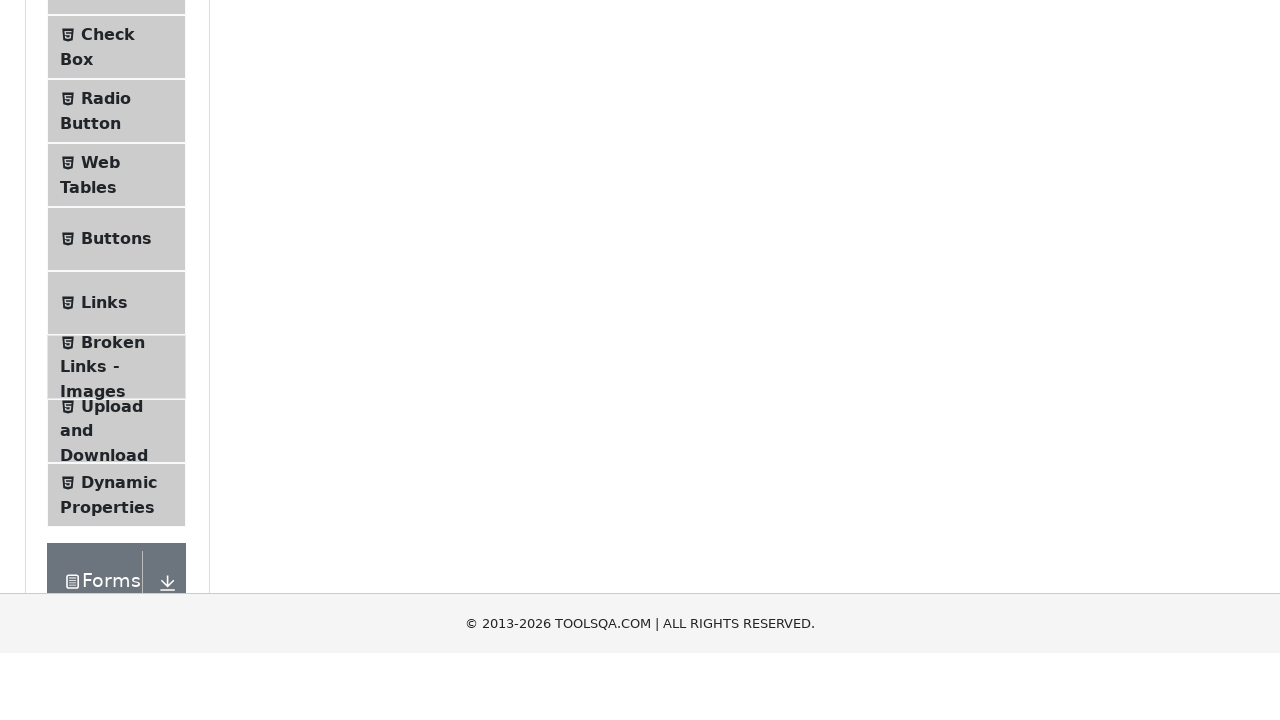

Clicked on Web Tables menu item at (100, 440) on xpath=//span[text()='Web Tables']
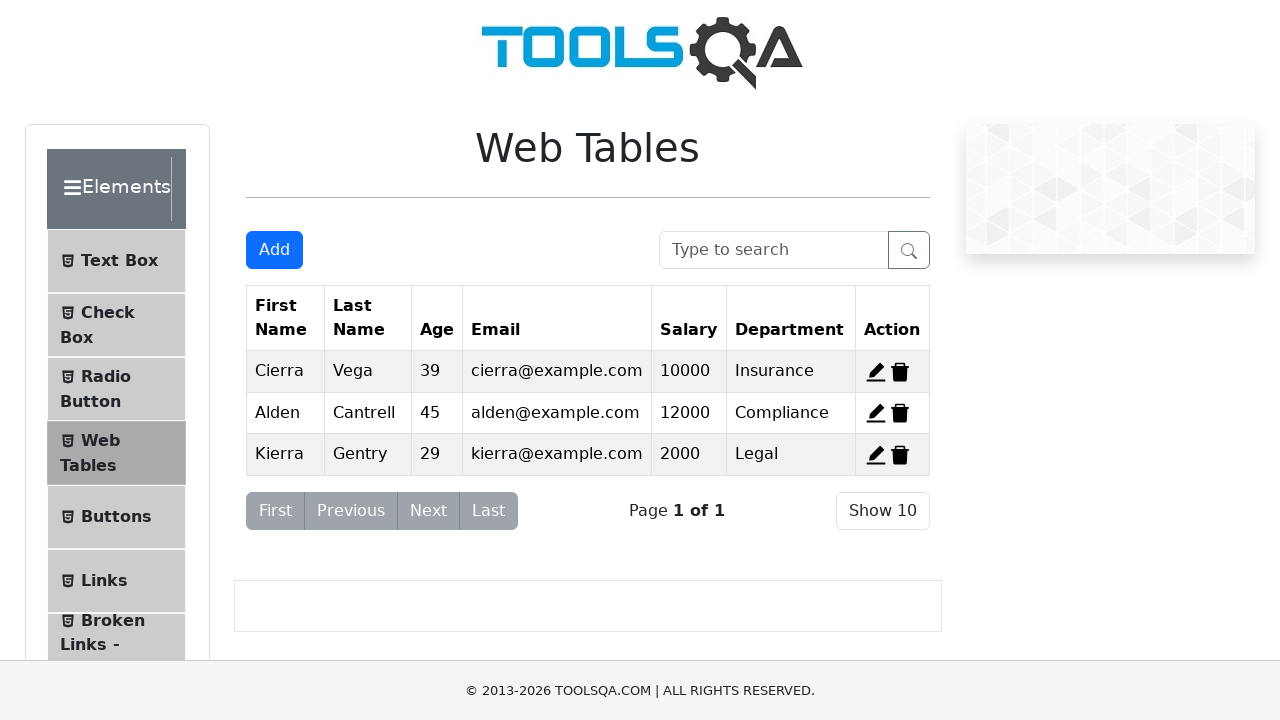

Clicked Add button to open the form at (274, 250) on #addNewRecordButton
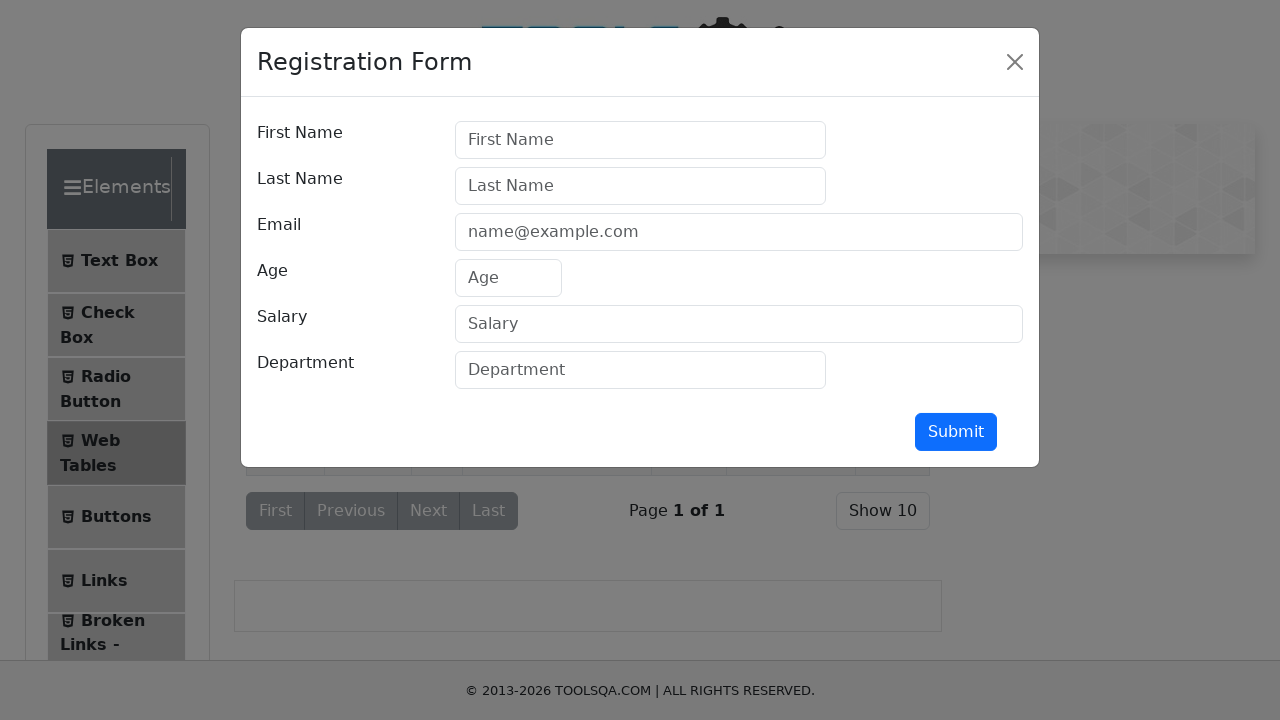

Filled in first name as 'Doe' on #firstName
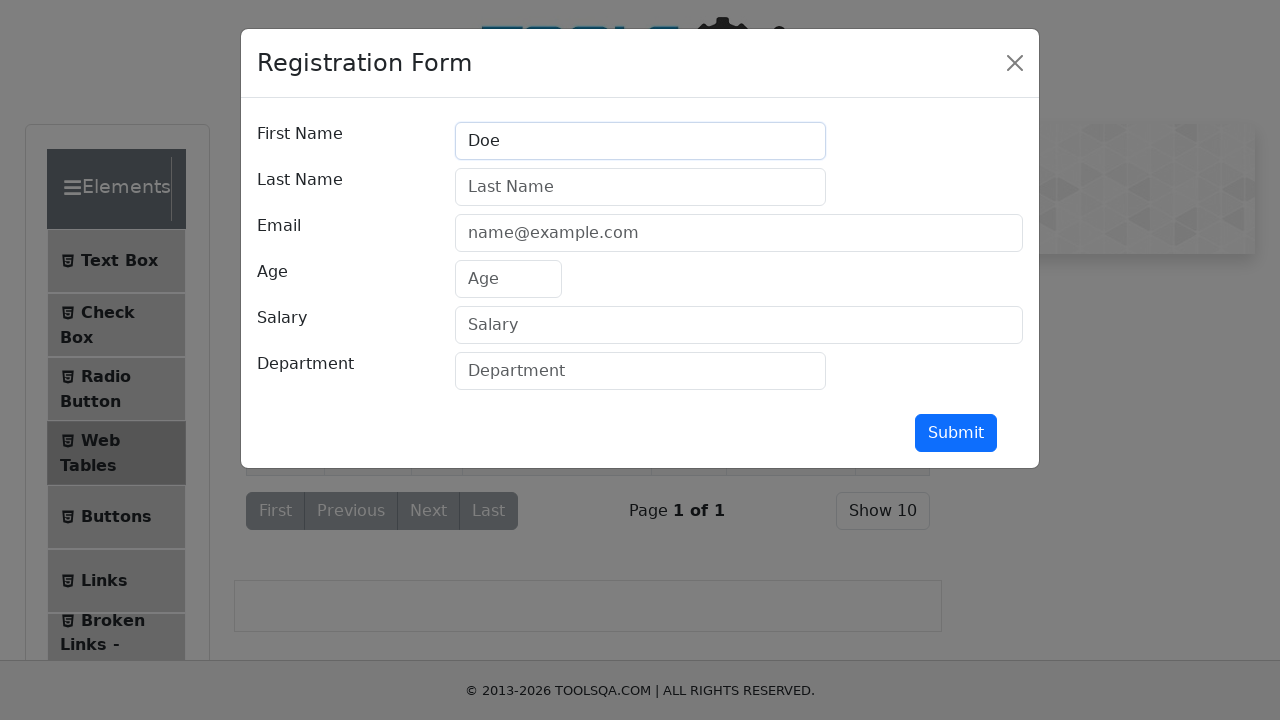

Filled in last name as 'Jane' on #lastName
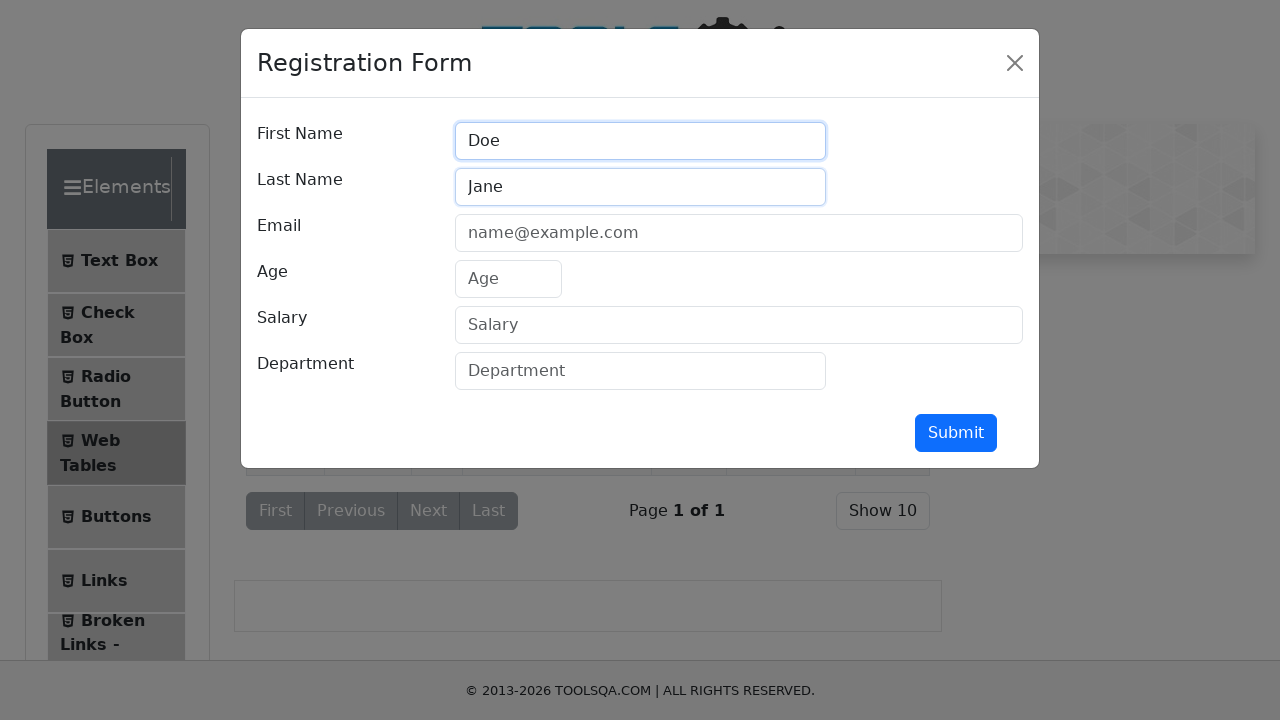

Filled in email as 'jane.doe@email.com' on #userEmail
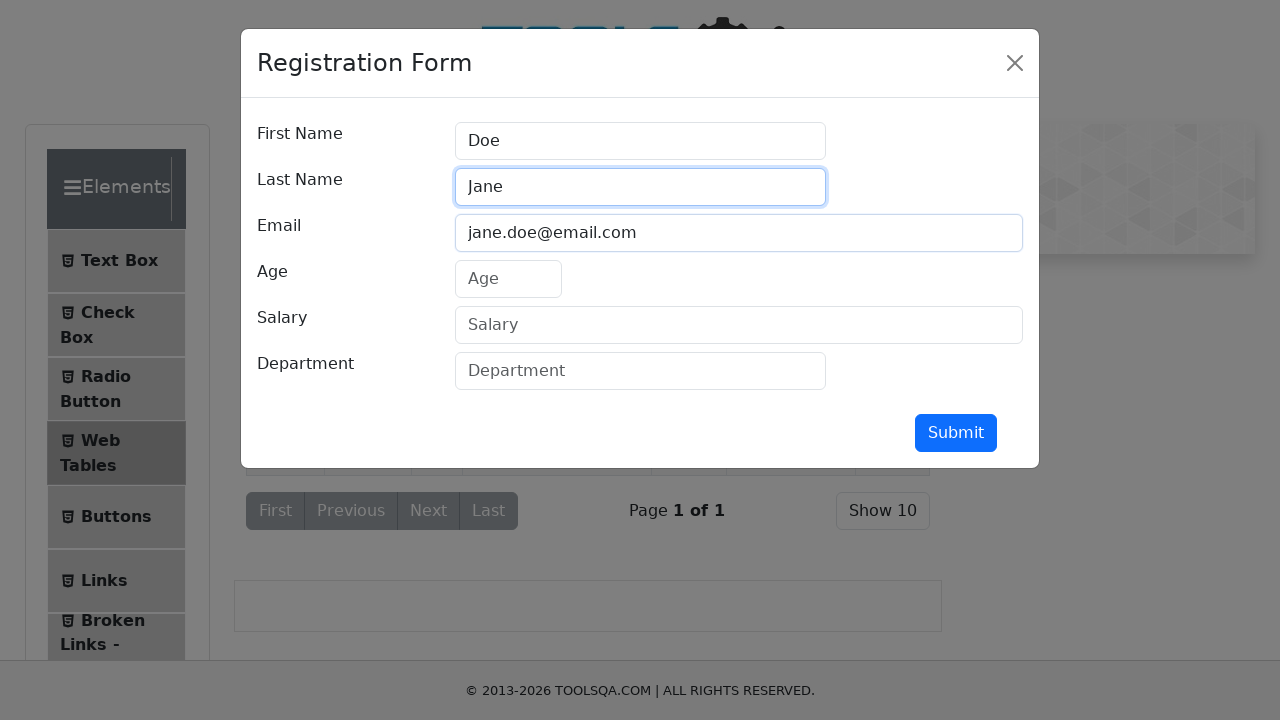

Filled in age as '35' on #age
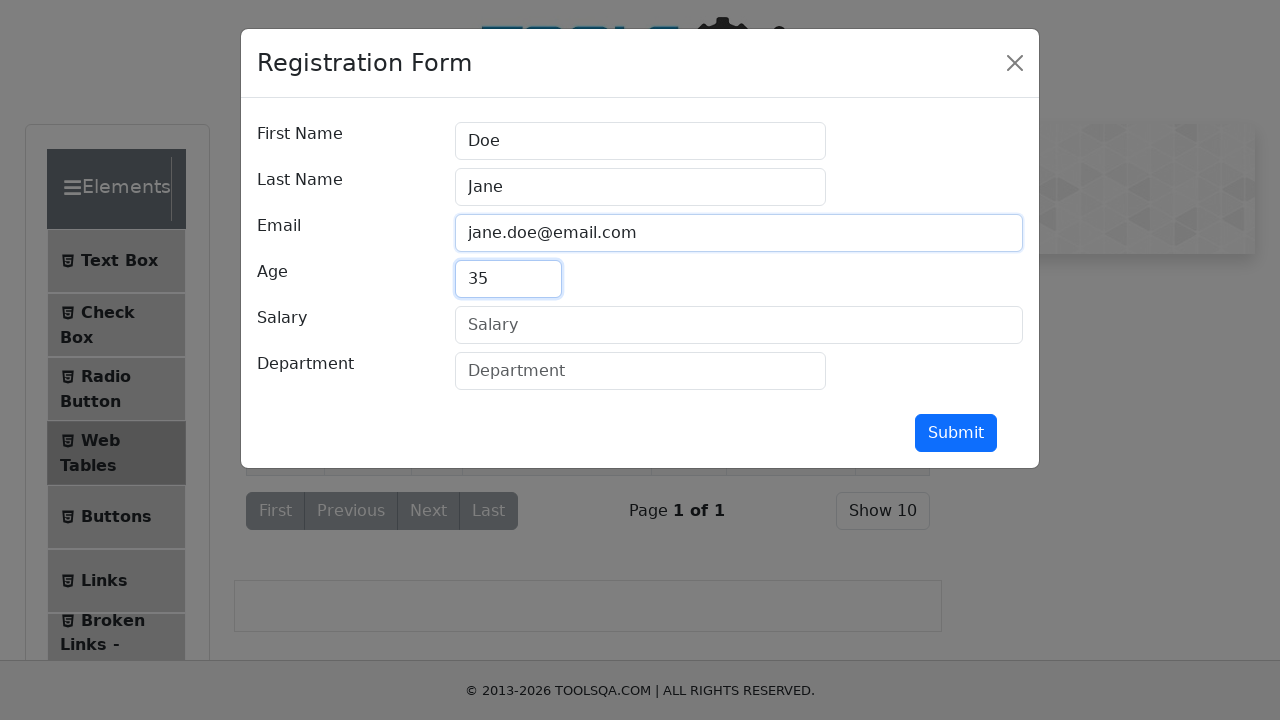

Filled in salary as '5000' on #salary
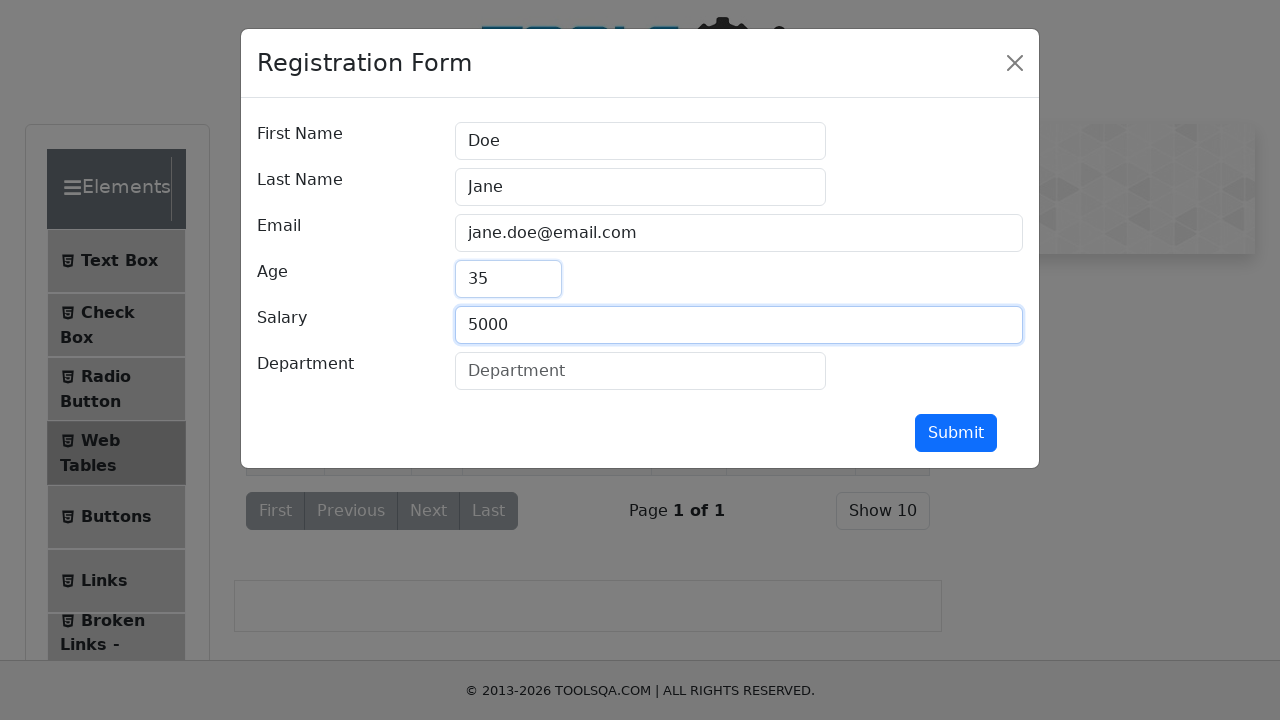

Filled in department as 'IT' on #department
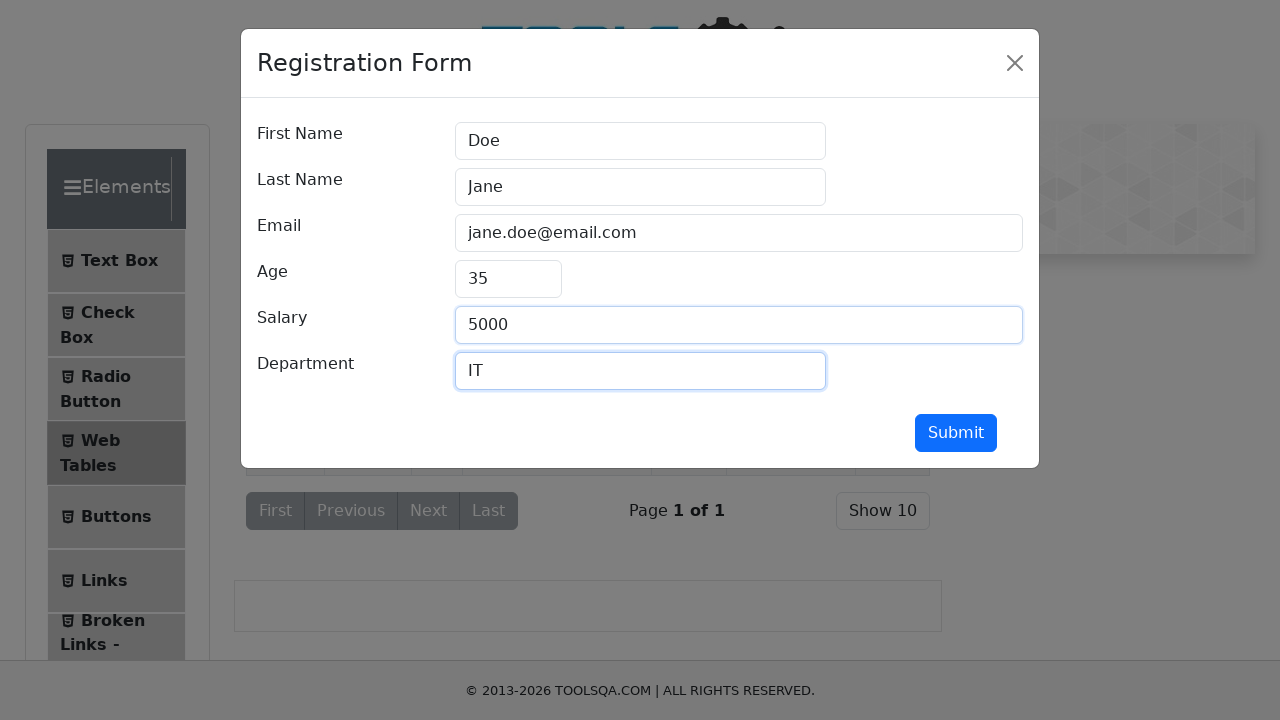

Clicked submit button to add new record at (956, 433) on #submit
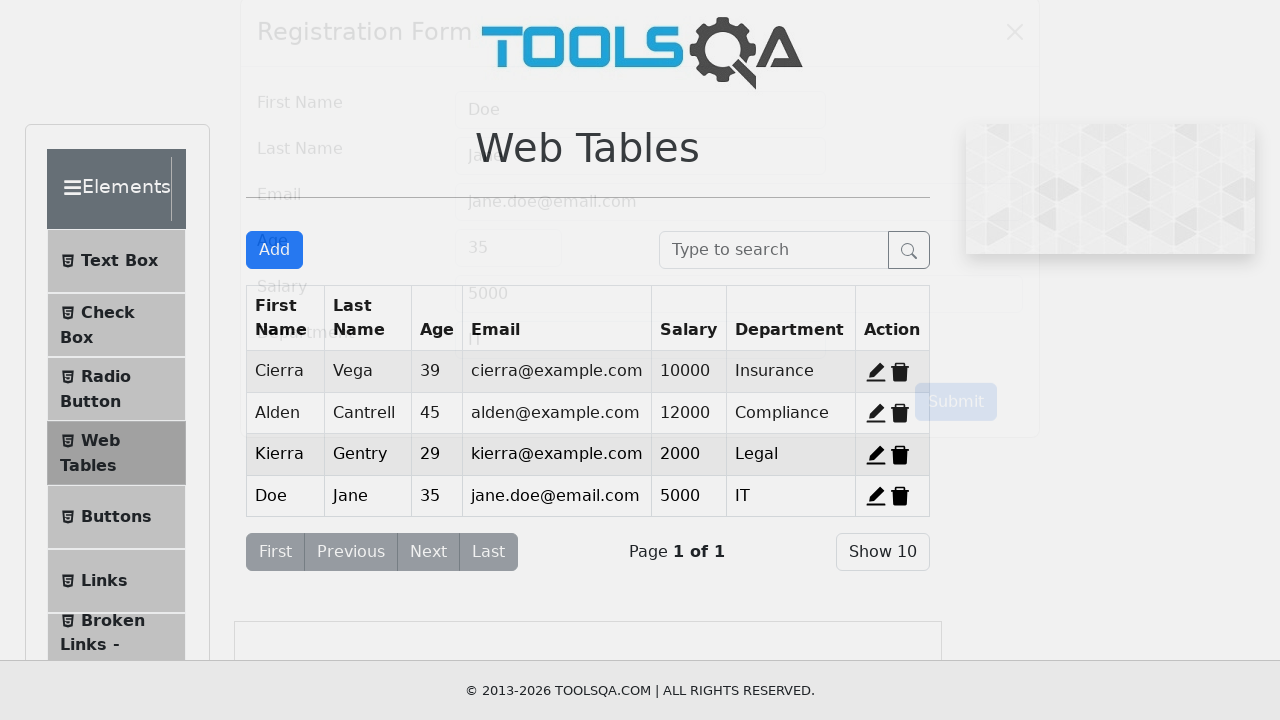

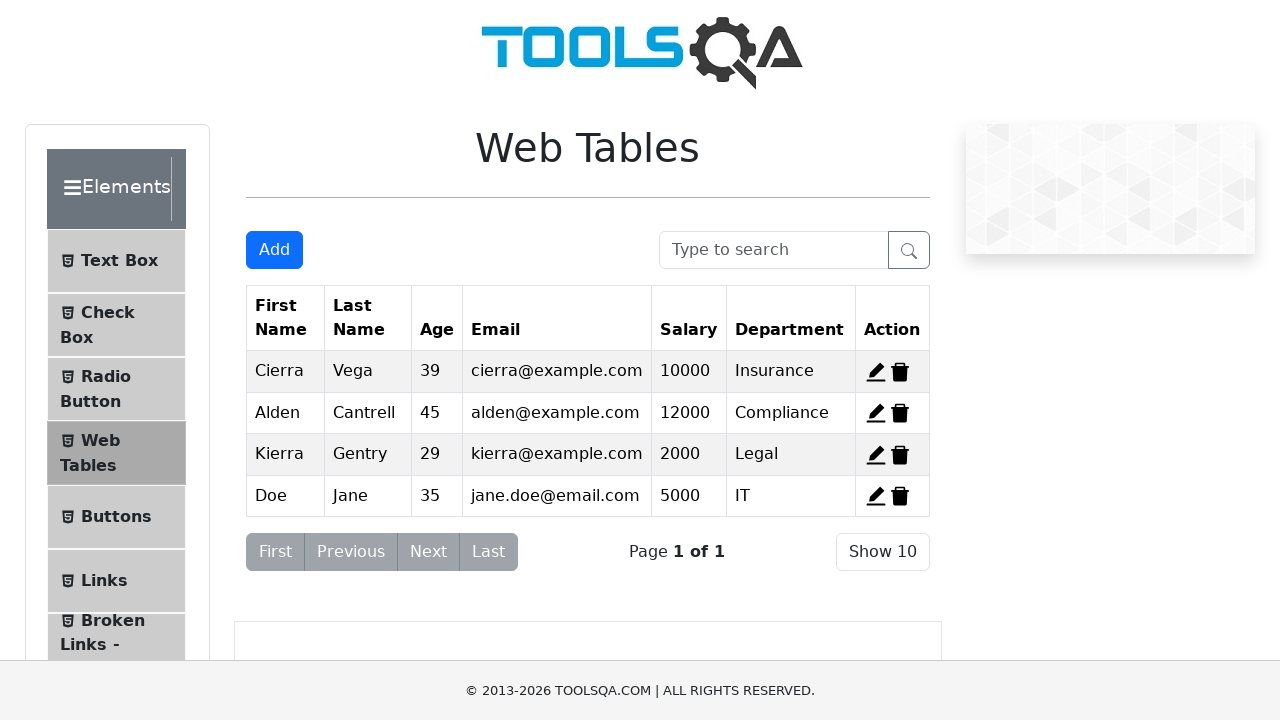